Tests that a book page loads successfully by verifying the reader container, table of contents, and navigation buttons are visible

Starting URL: https://app.turath.io/book/25

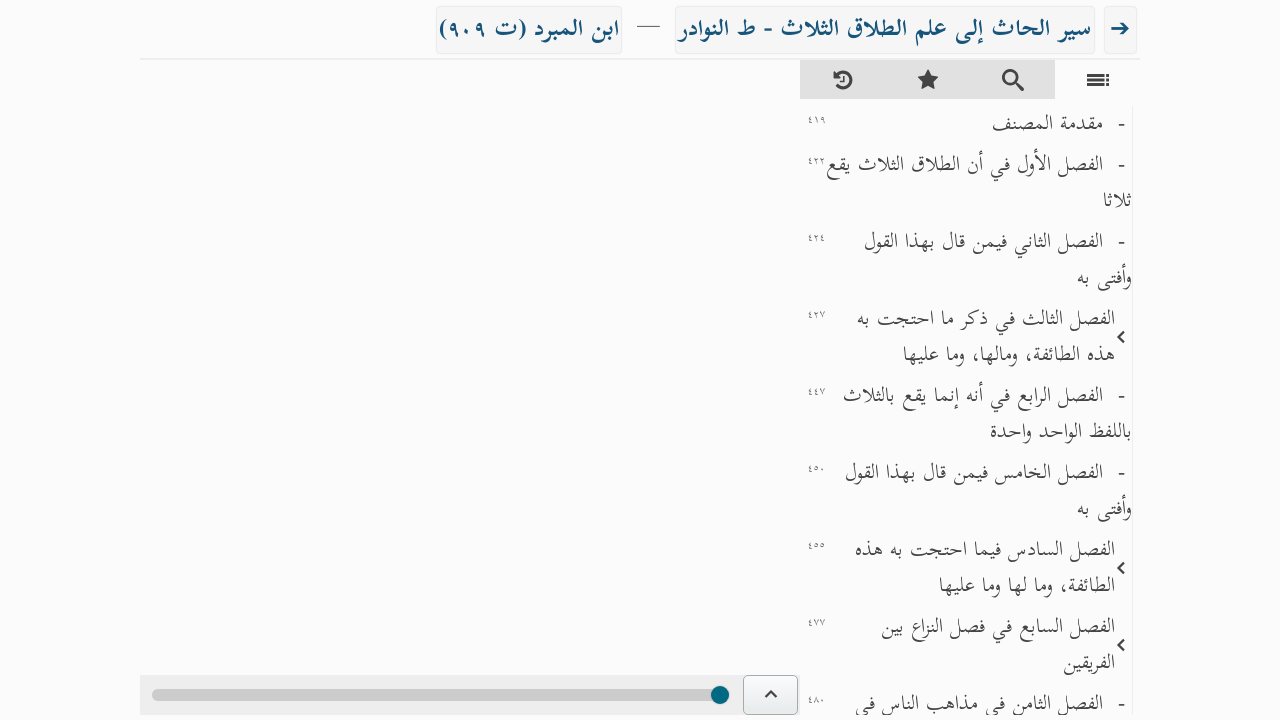

Waited for book page URL to load (book/25)
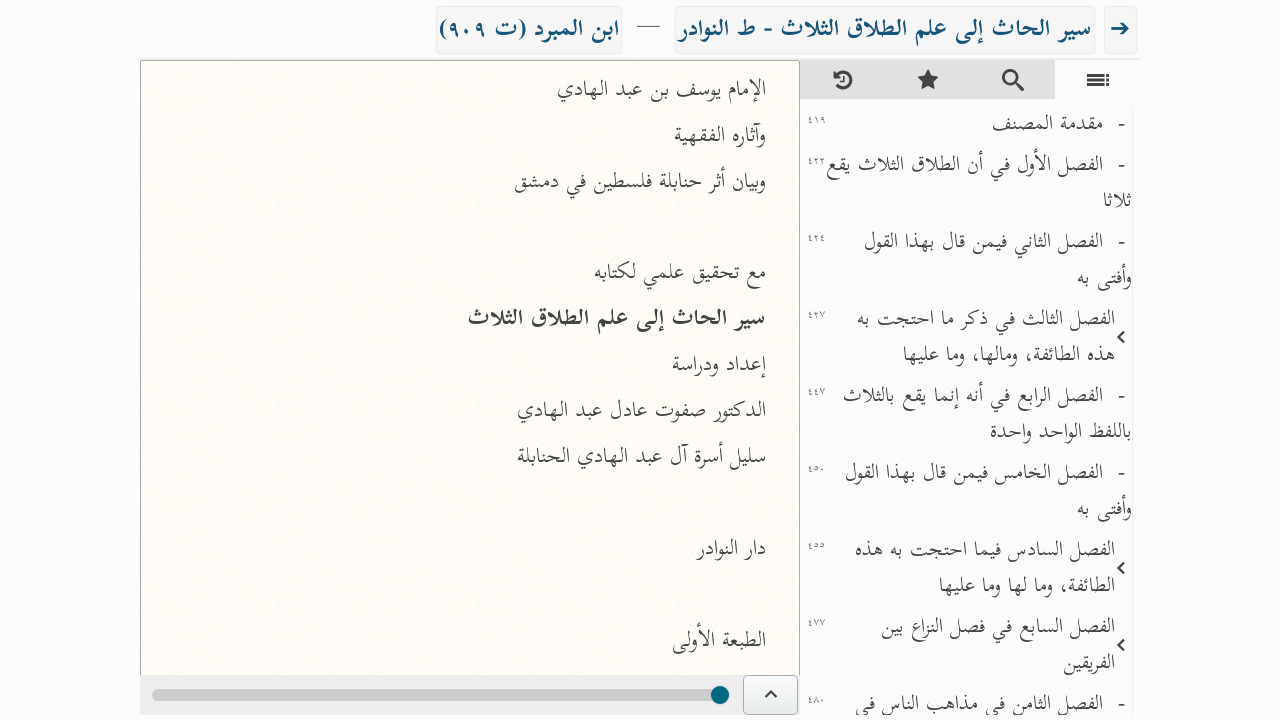

Verified reader container is visible
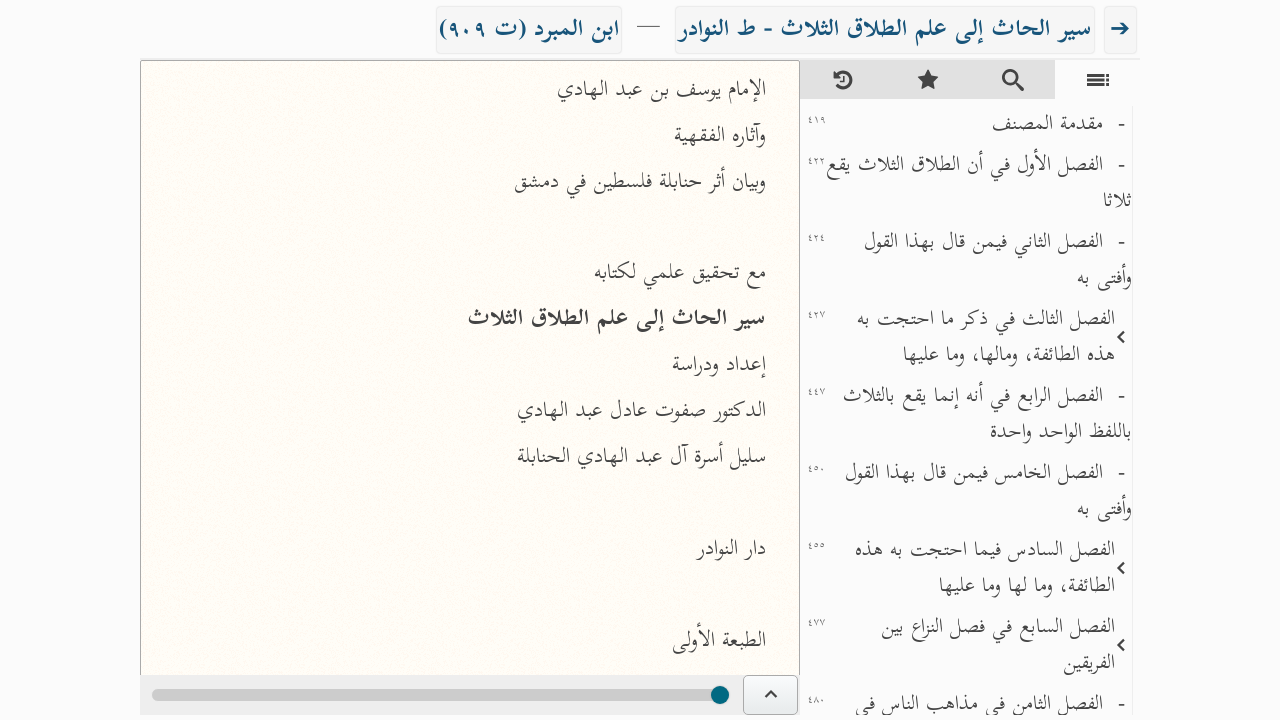

Verified table of contents element is visible
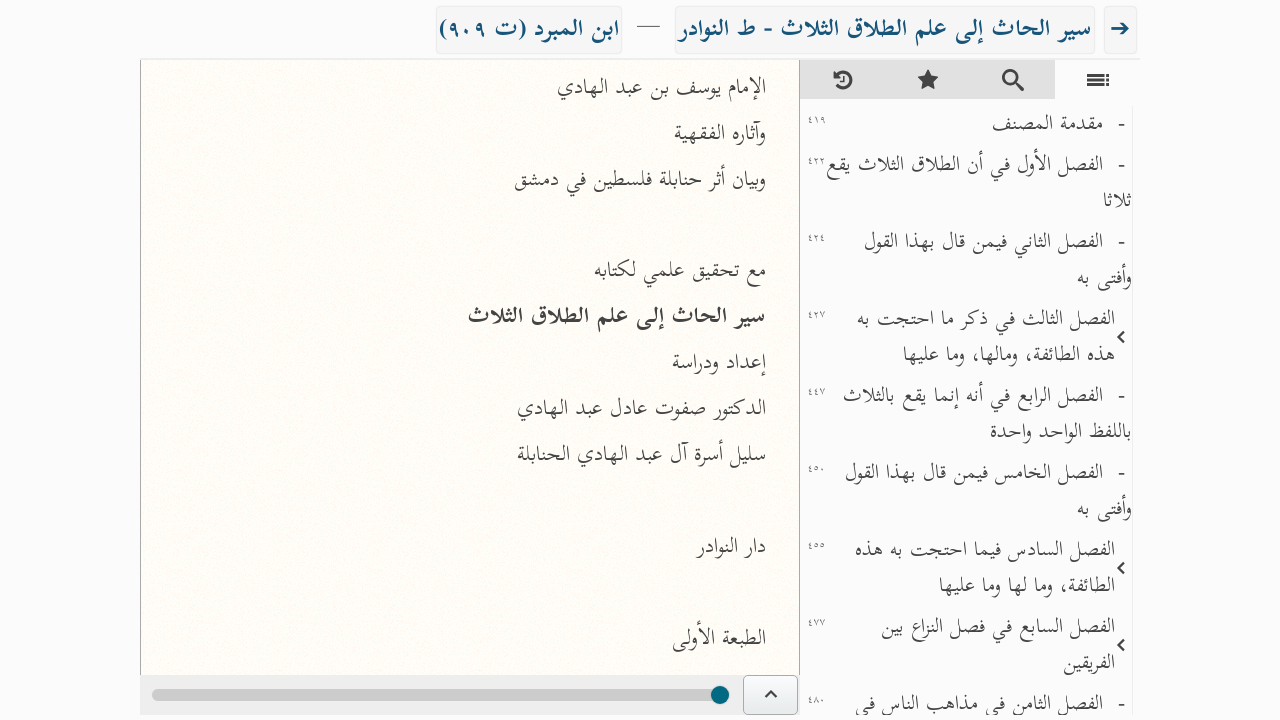

Verified 'المحتويات' (Contents) button is visible
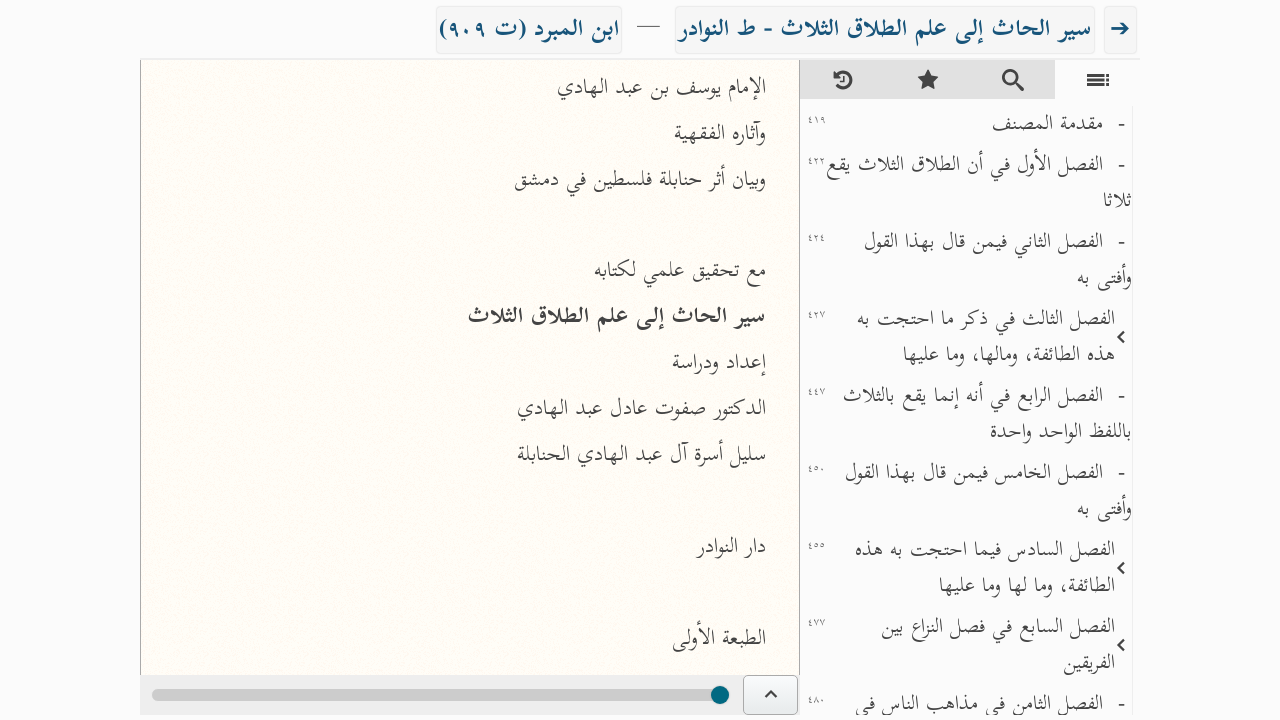

Verified 'البحث' (Search) button is visible
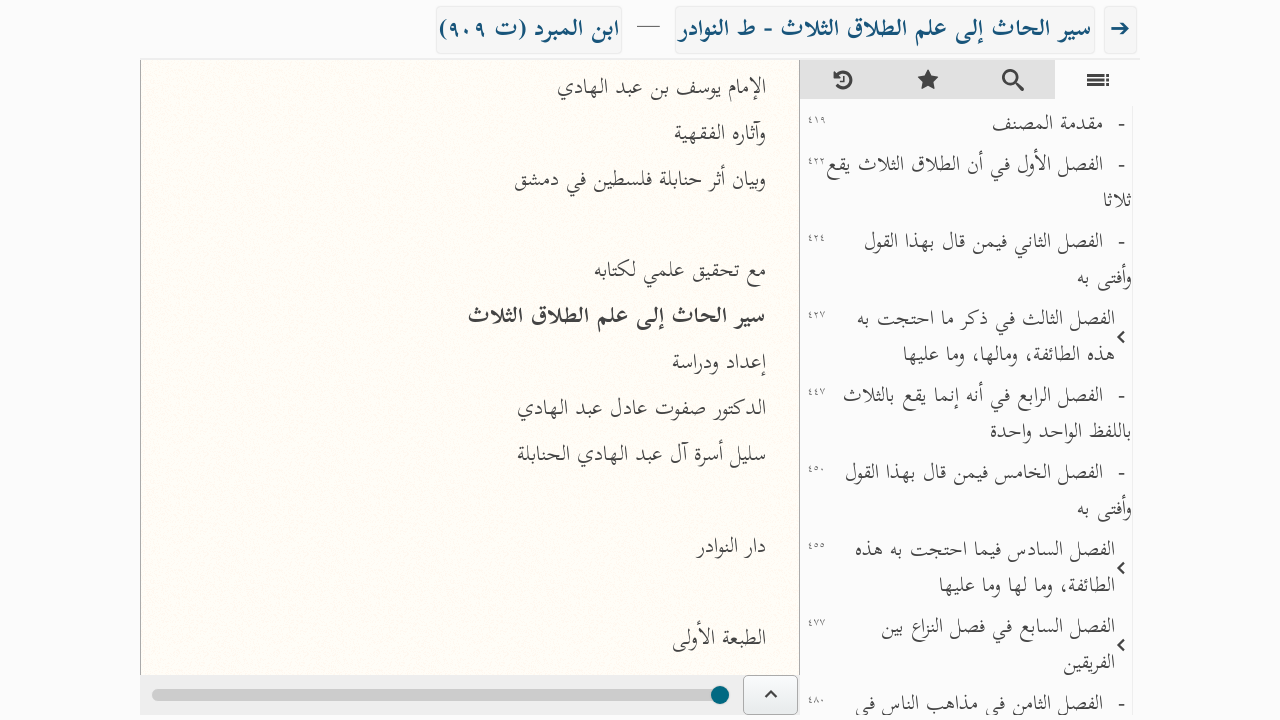

Verified 'المفضلة' (Favorites) button is visible
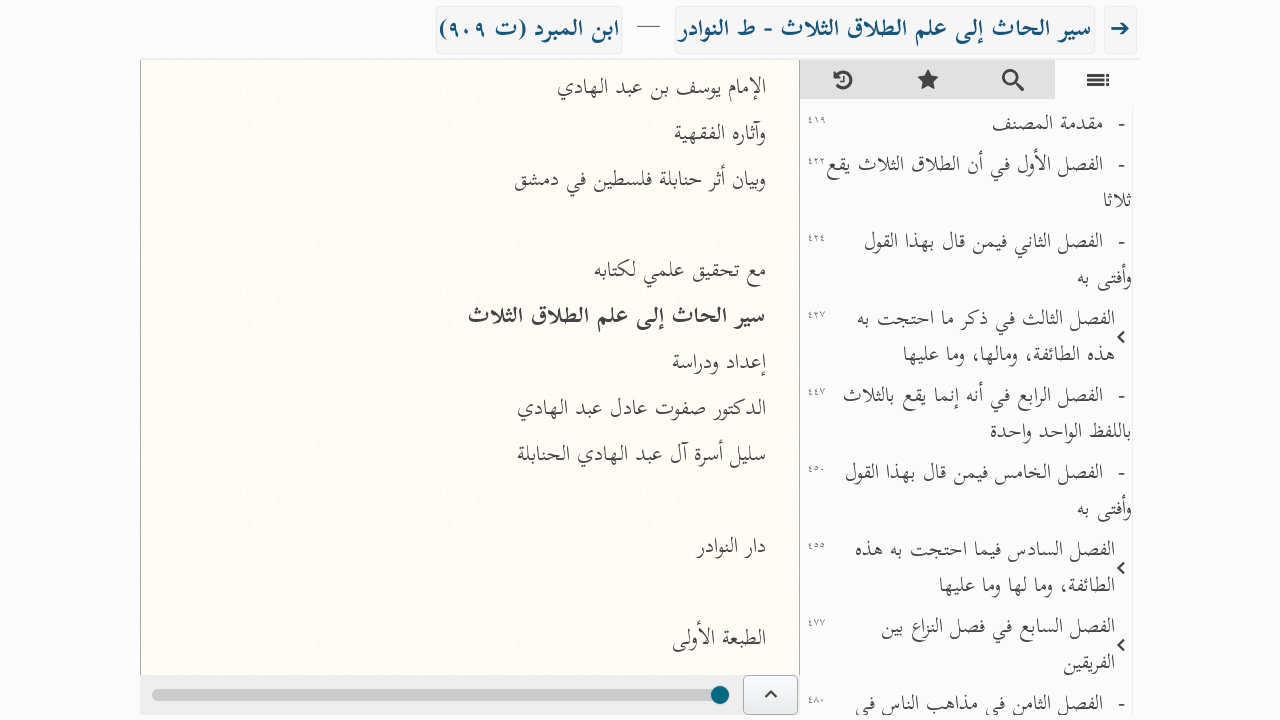

Verified 'السجل' (History) button is visible
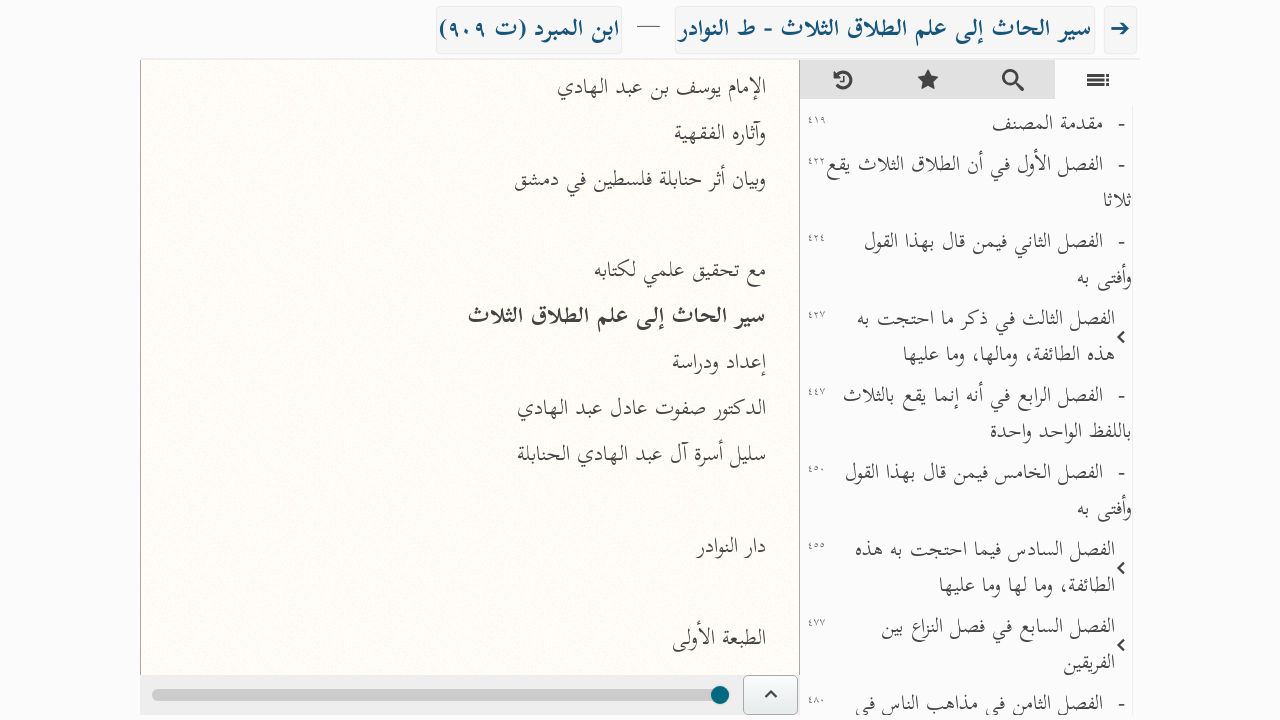

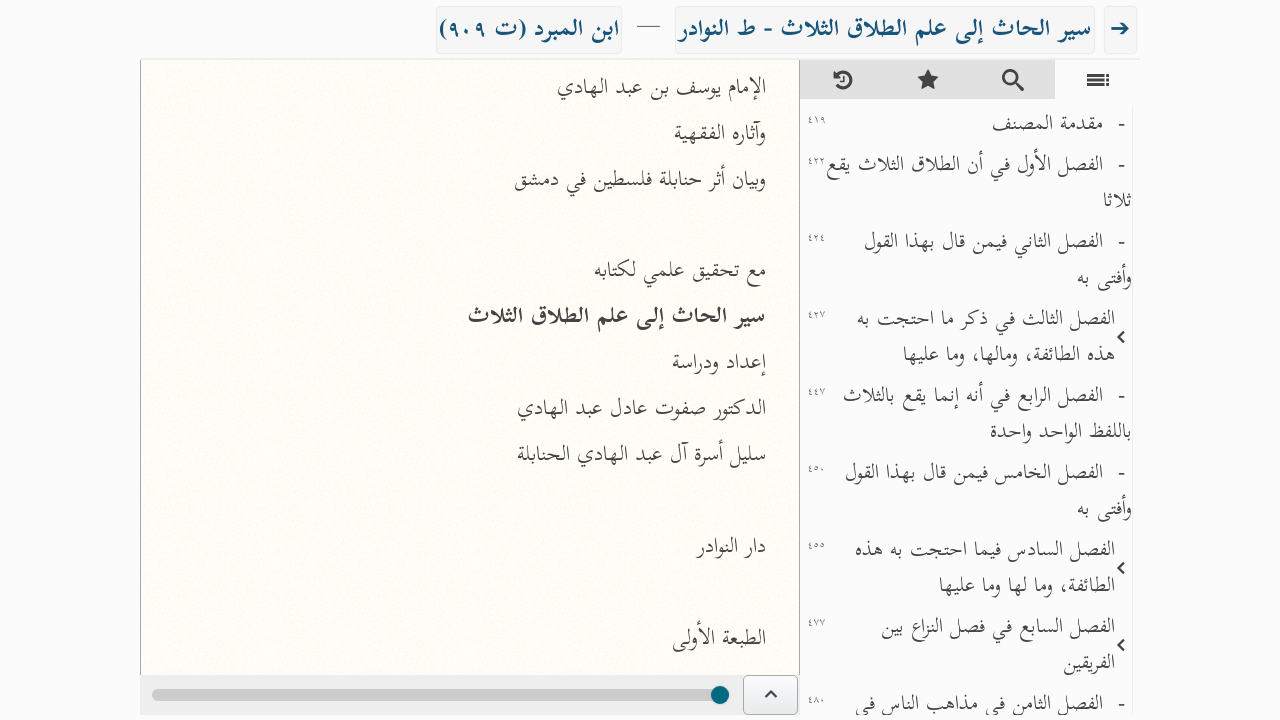